Navigates to a practice page and clicks on a button element identified by multiple CSS classes to demonstrate CSS selector usage with appended classes.

Starting URL: https://www.letskodeit.com/practice

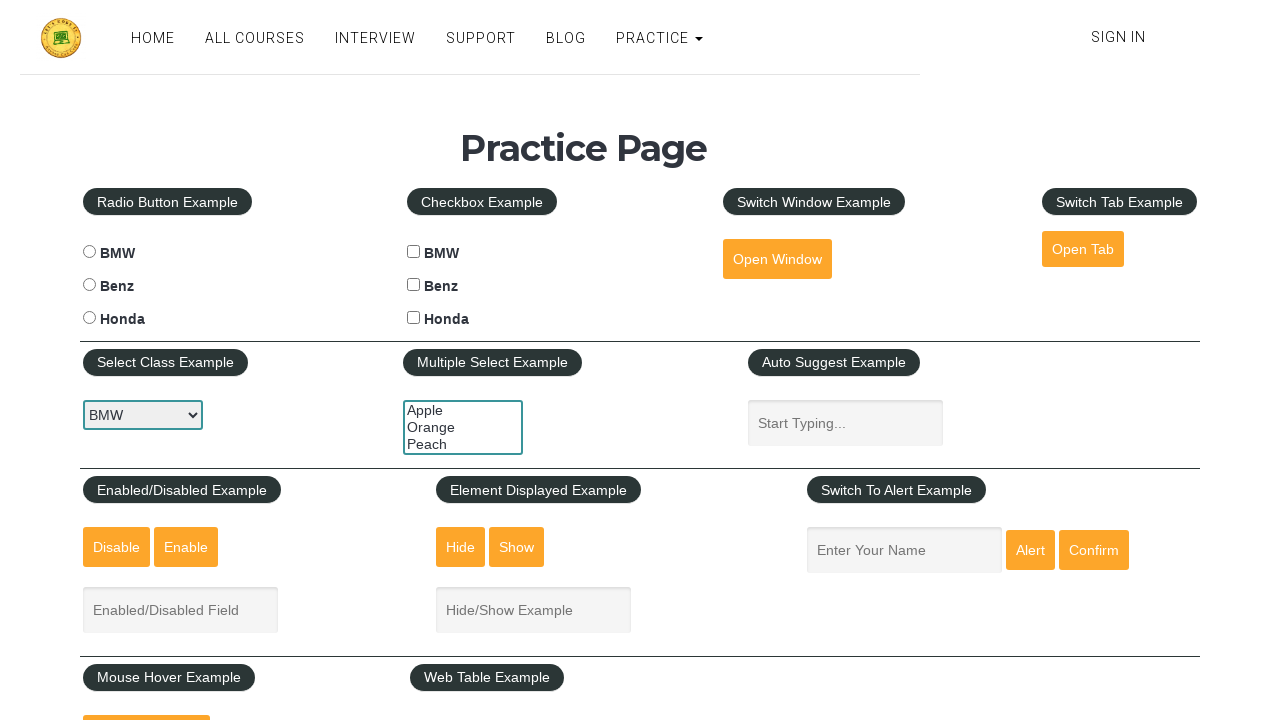

Waited for page to fully load (domcontentloaded state)
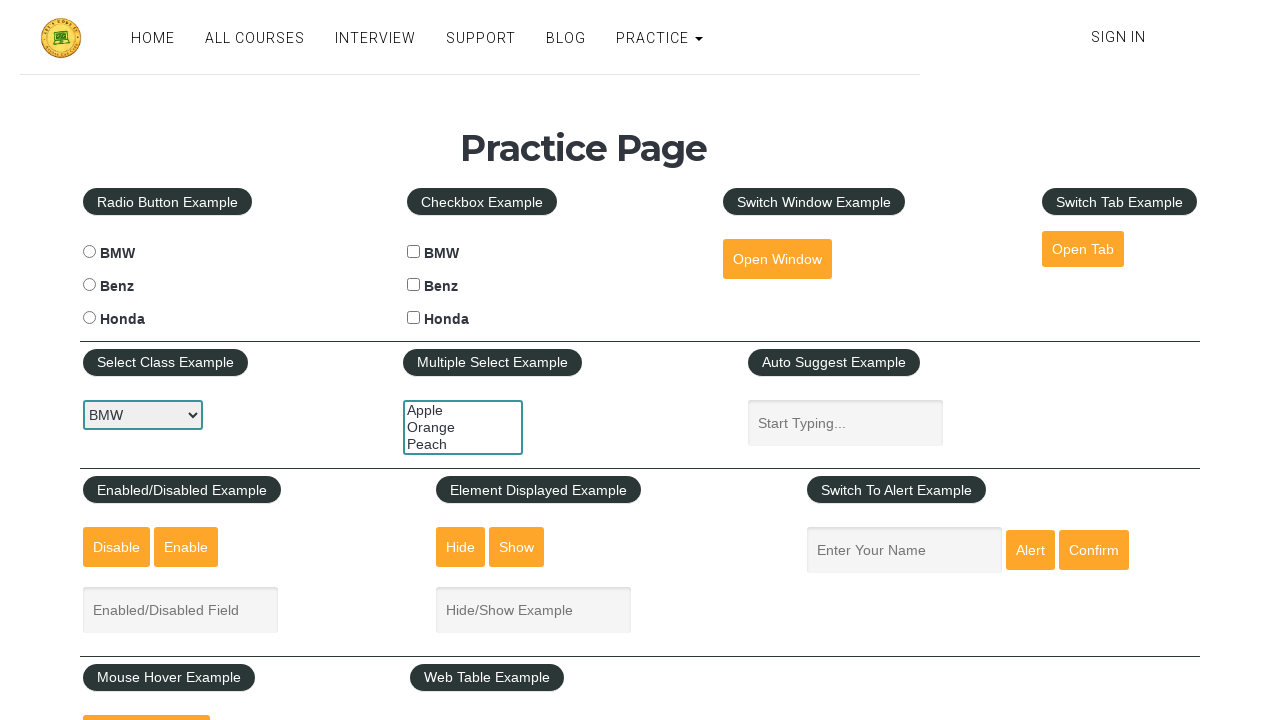

Clicked button element identified by CSS classes .btn-style.class1.class2 at (1083, 249) on .btn-style.class1.class2
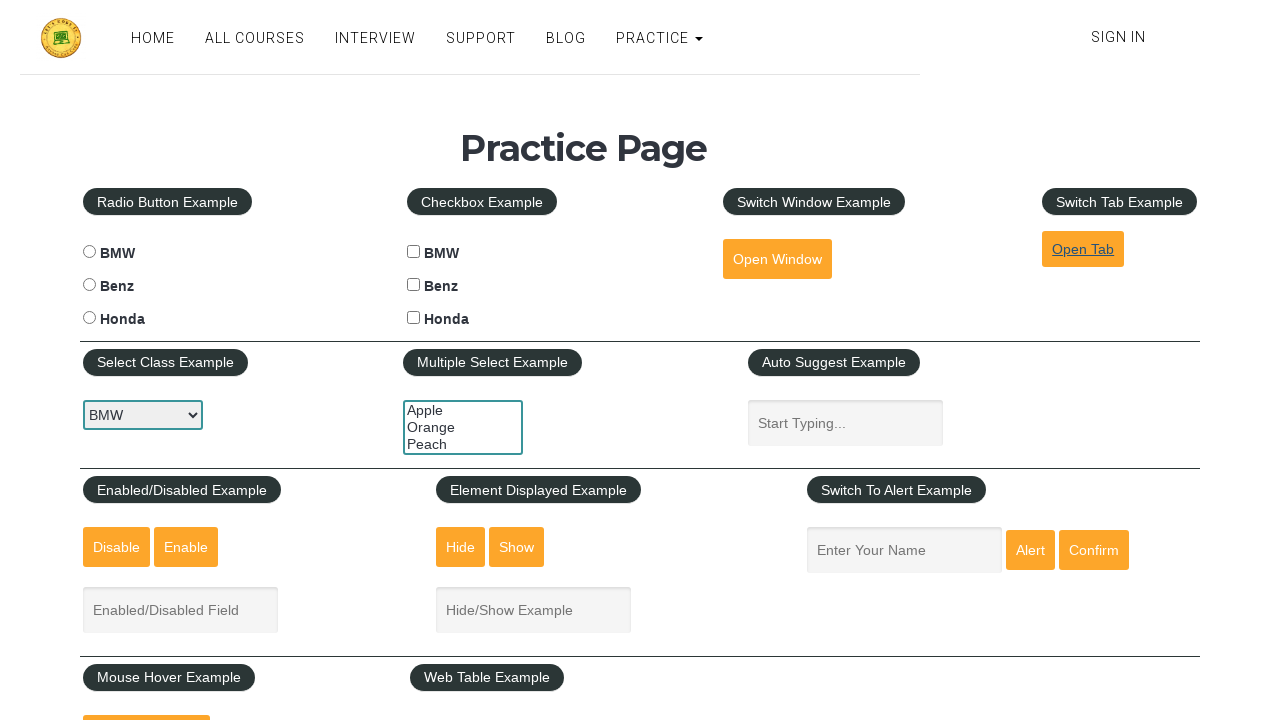

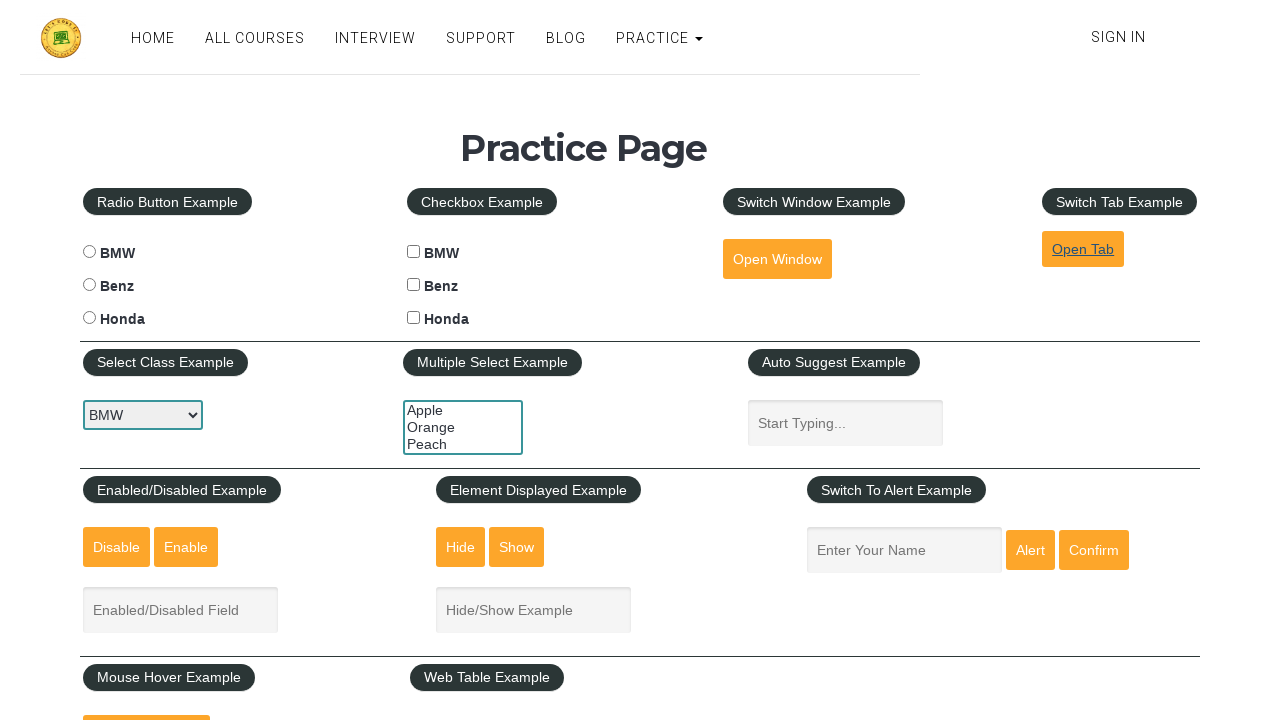